Performs automation testing on Ajio shopping website by searching for products

Starting URL: https://www.ajio.com/

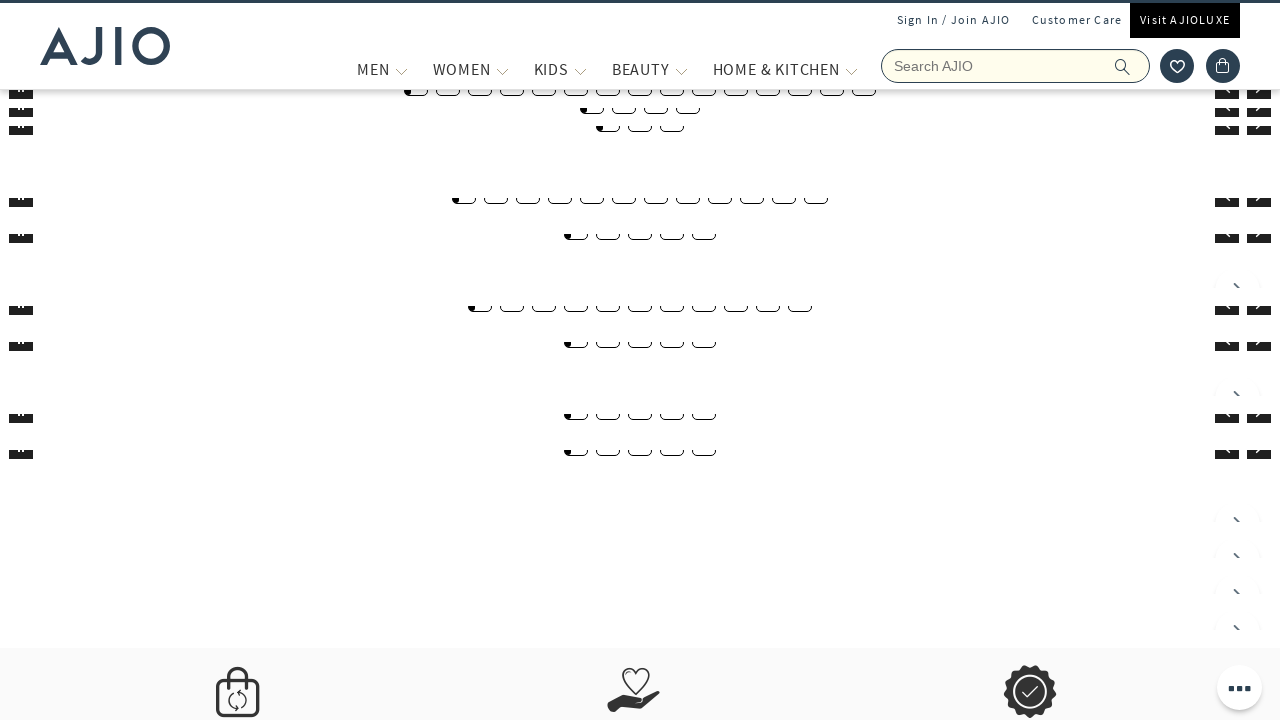

Filled search field with 'shirts' on input[name='searchVal']
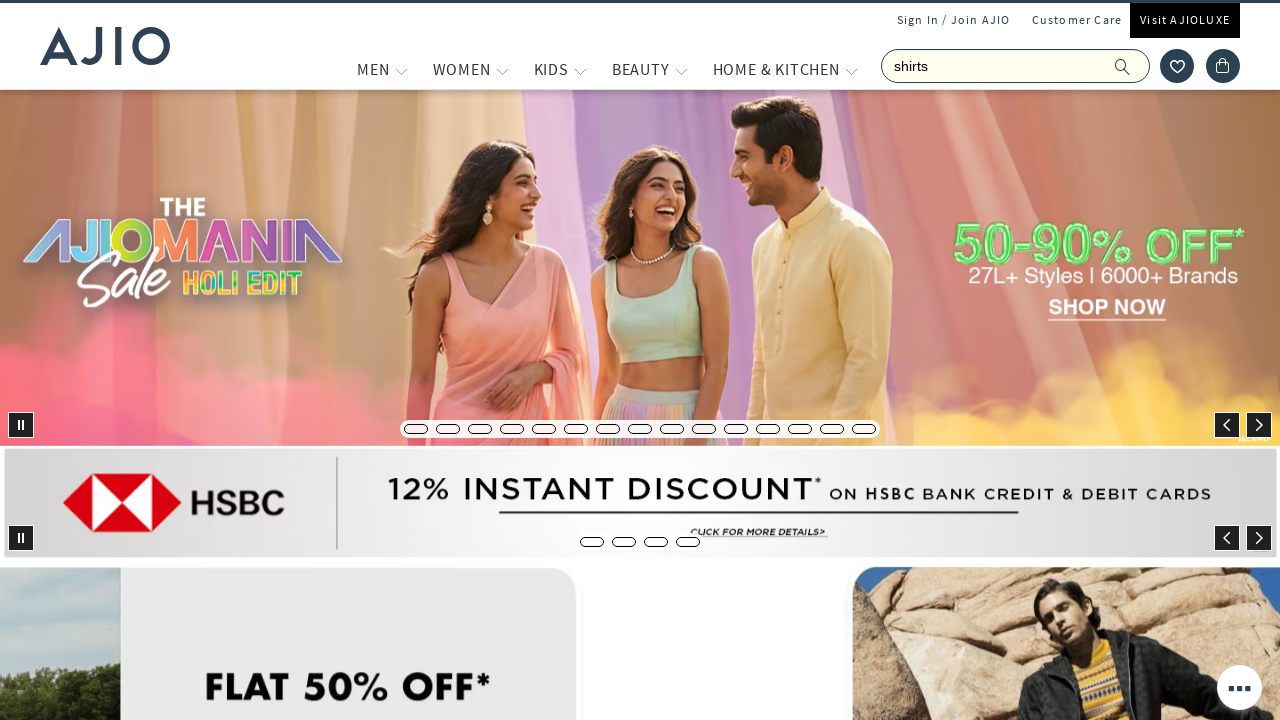

Clicked search button at (1123, 66) on .ic-search
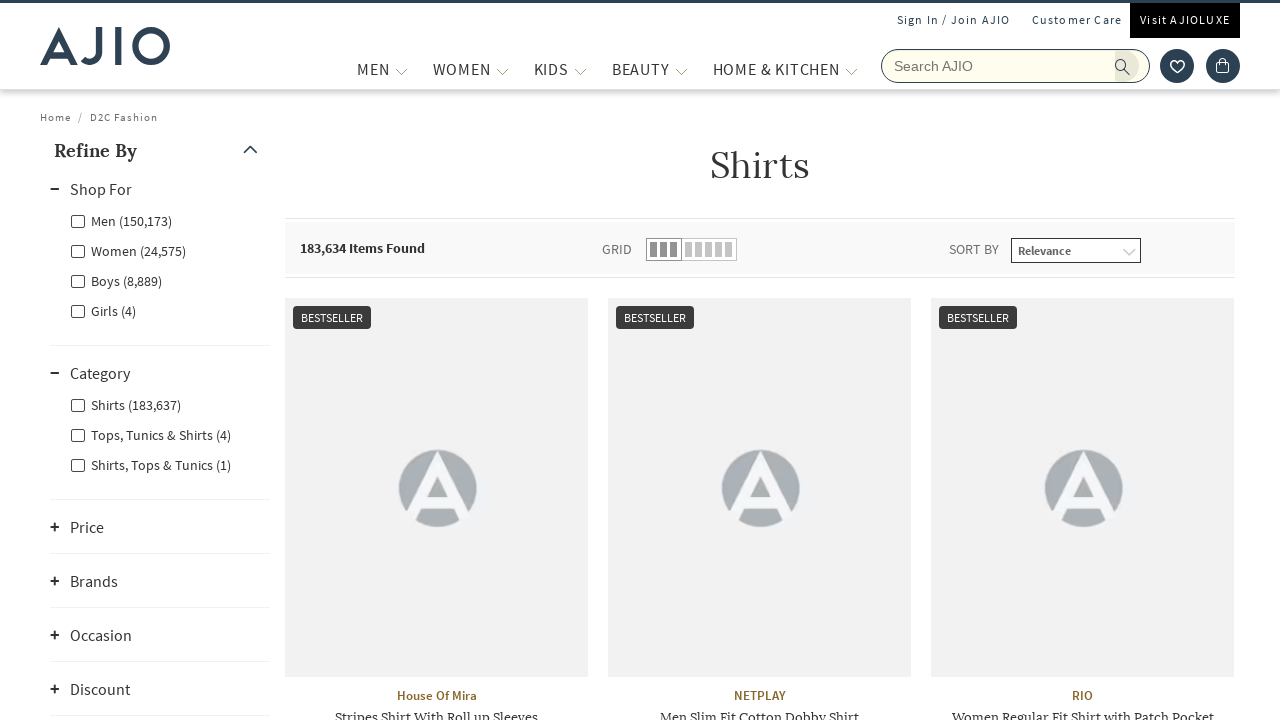

Search results loaded successfully
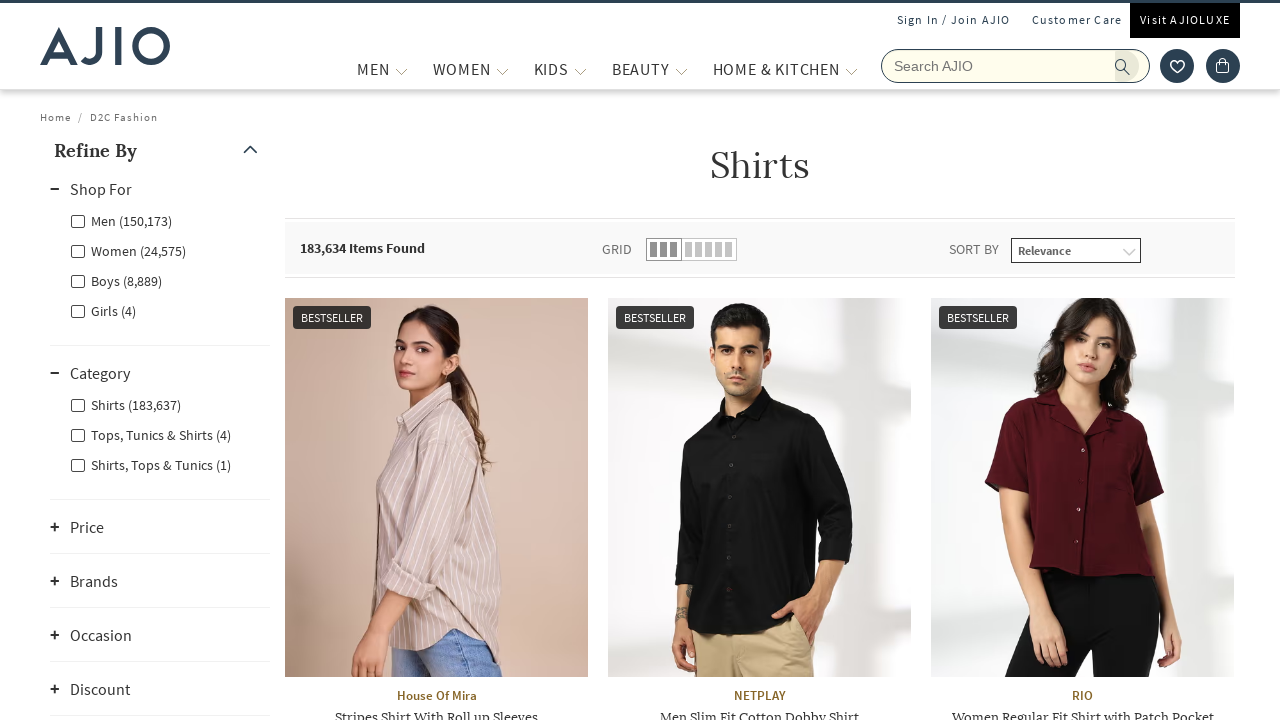

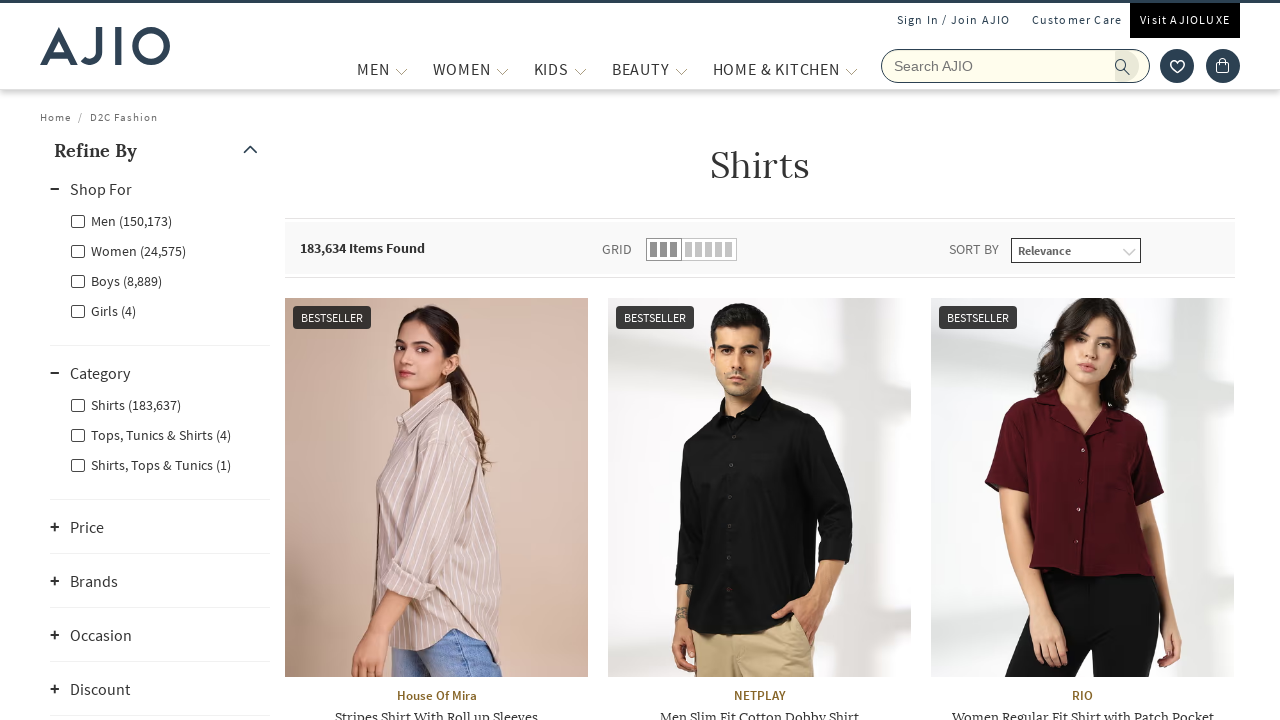